Navigates to the IHG hotels website homepage and verifies the page loads by checking the title and URL are accessible.

Starting URL: https://www.ihg.com

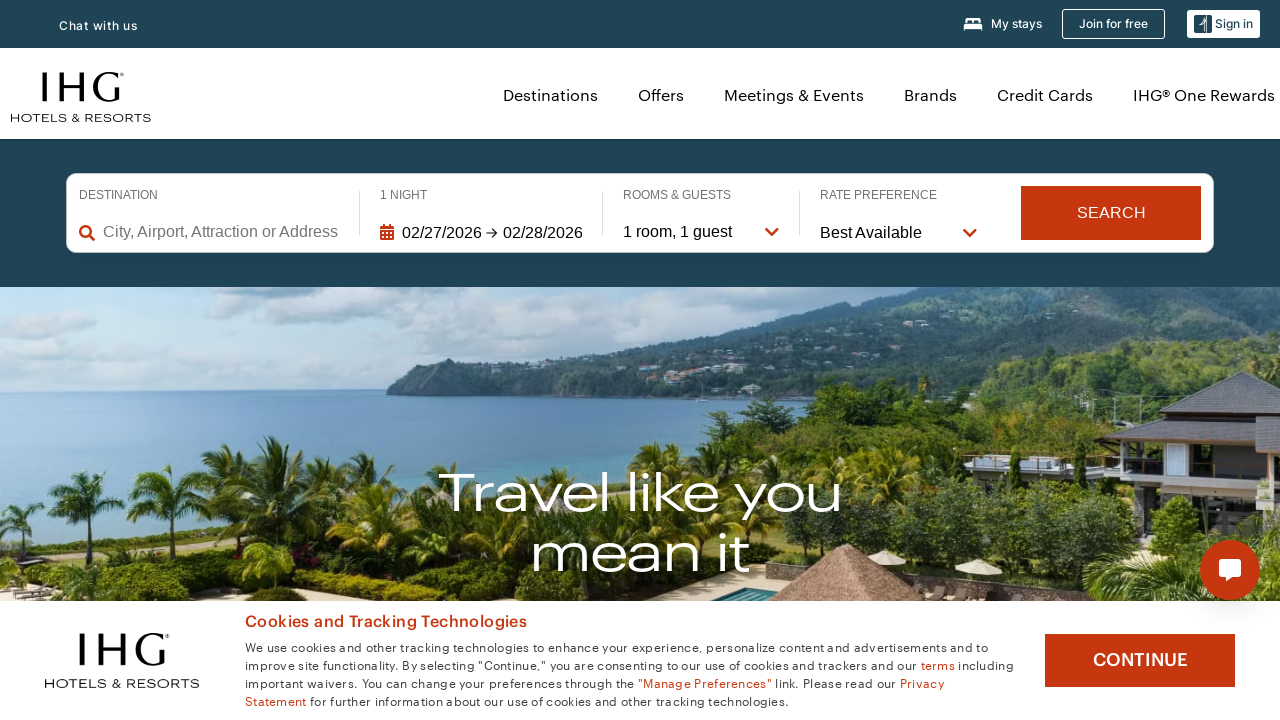

Set viewport size to 1920x1080
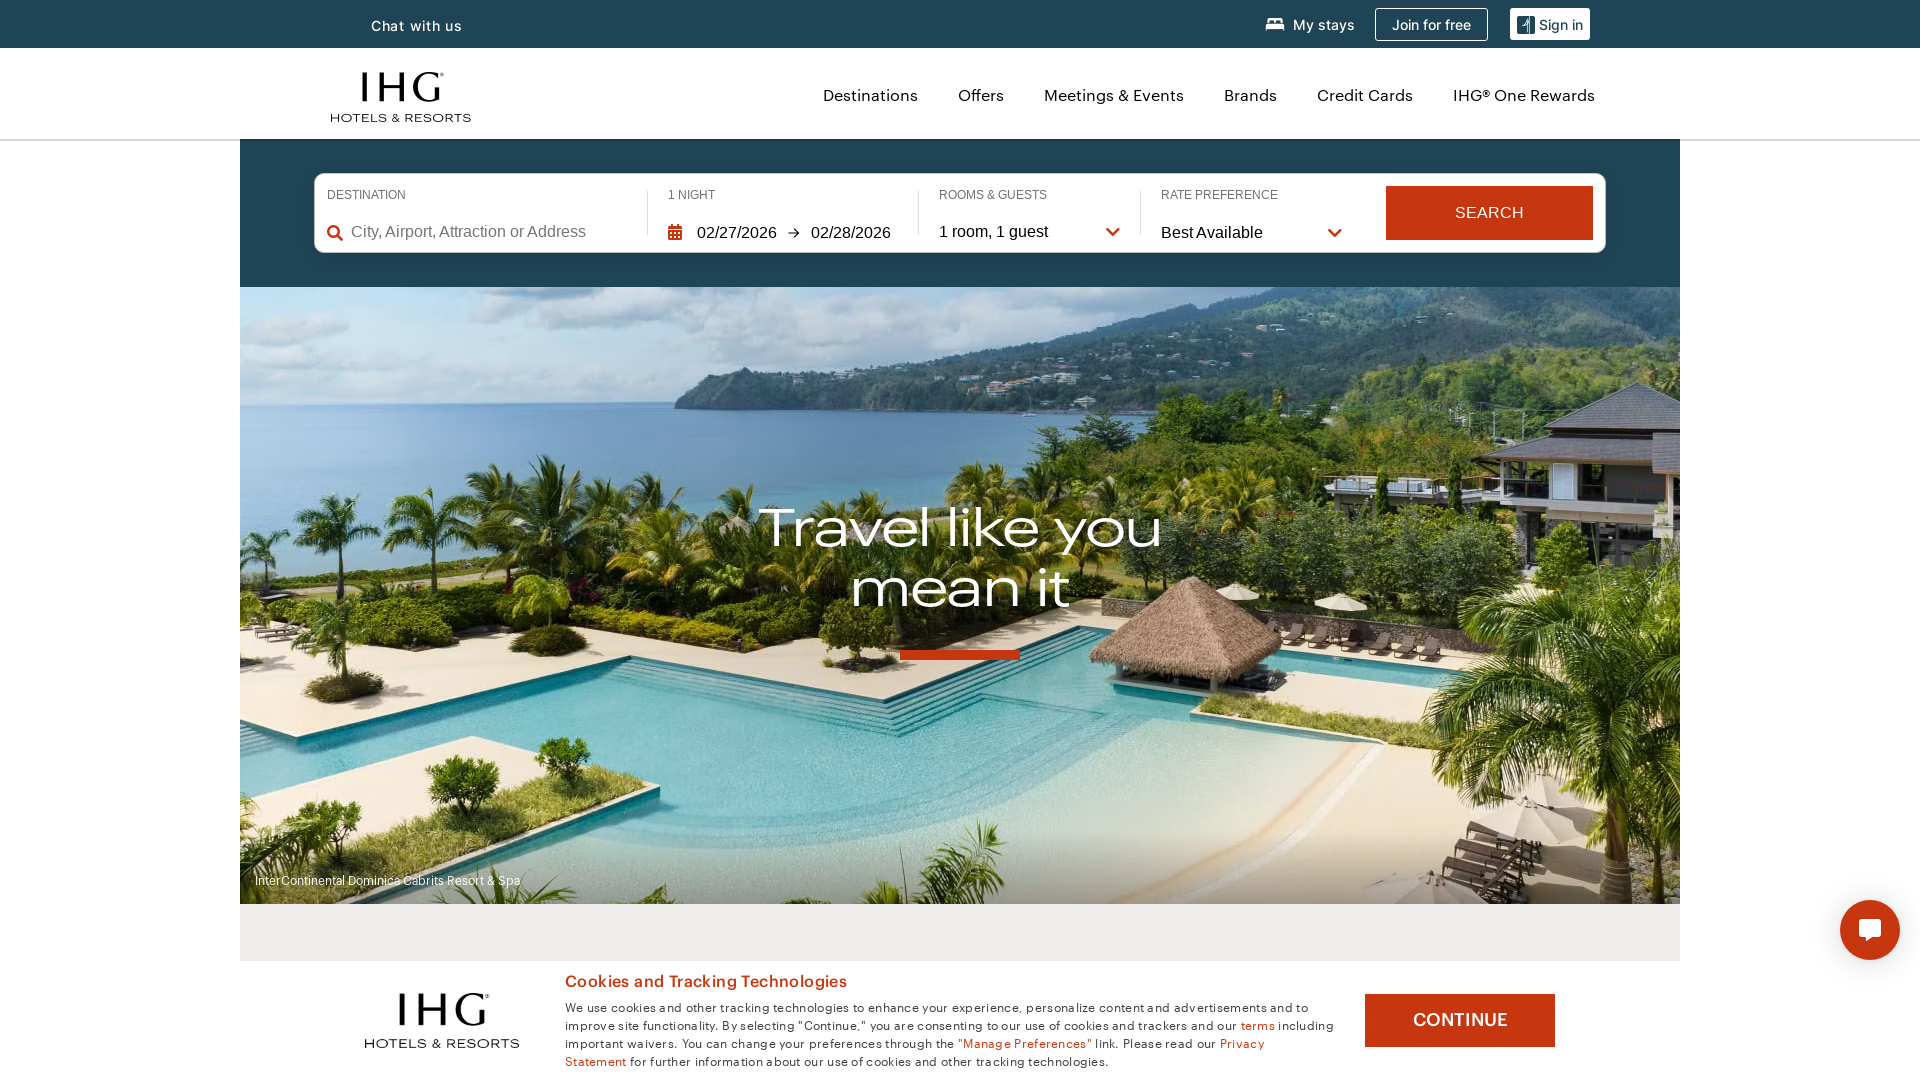

Page DOM content loaded
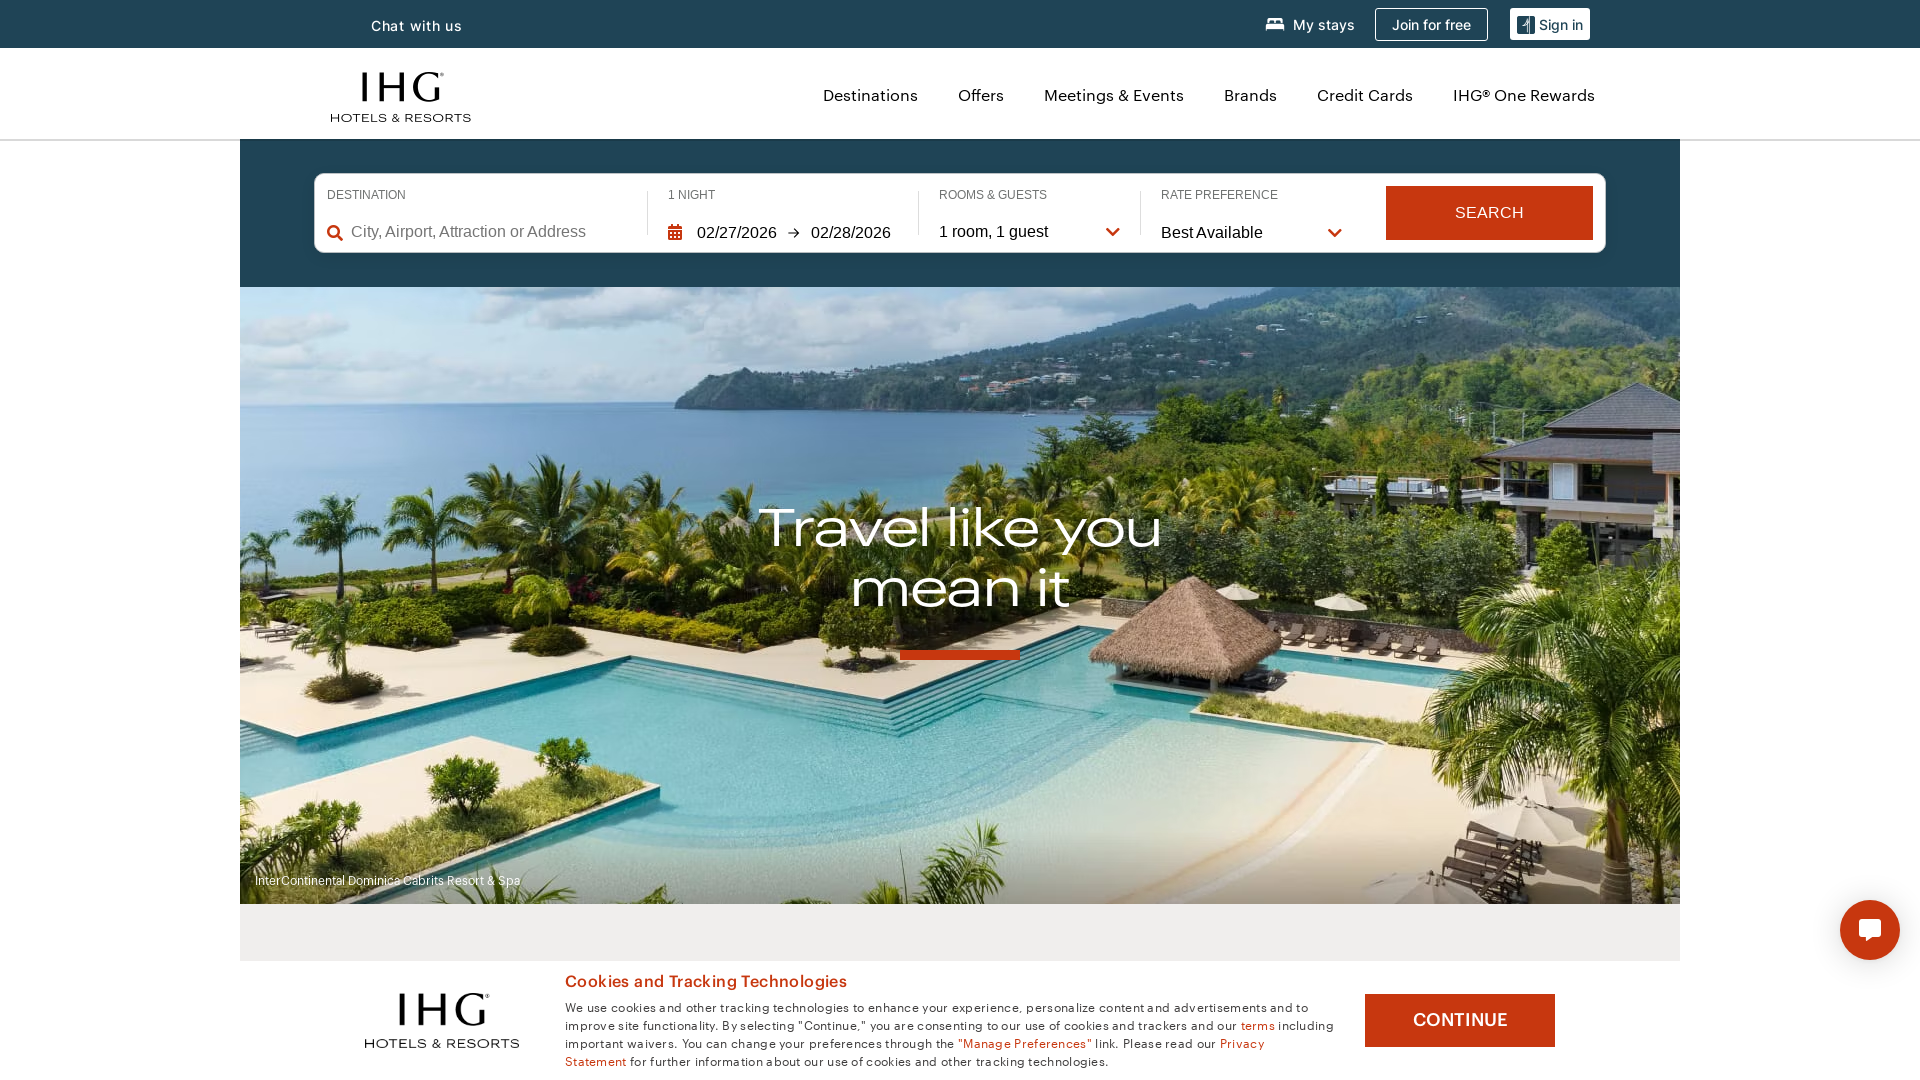

Retrieved page title: IHG Hotels & Resorts® | Book Direct for Exclusive Hotel Deals
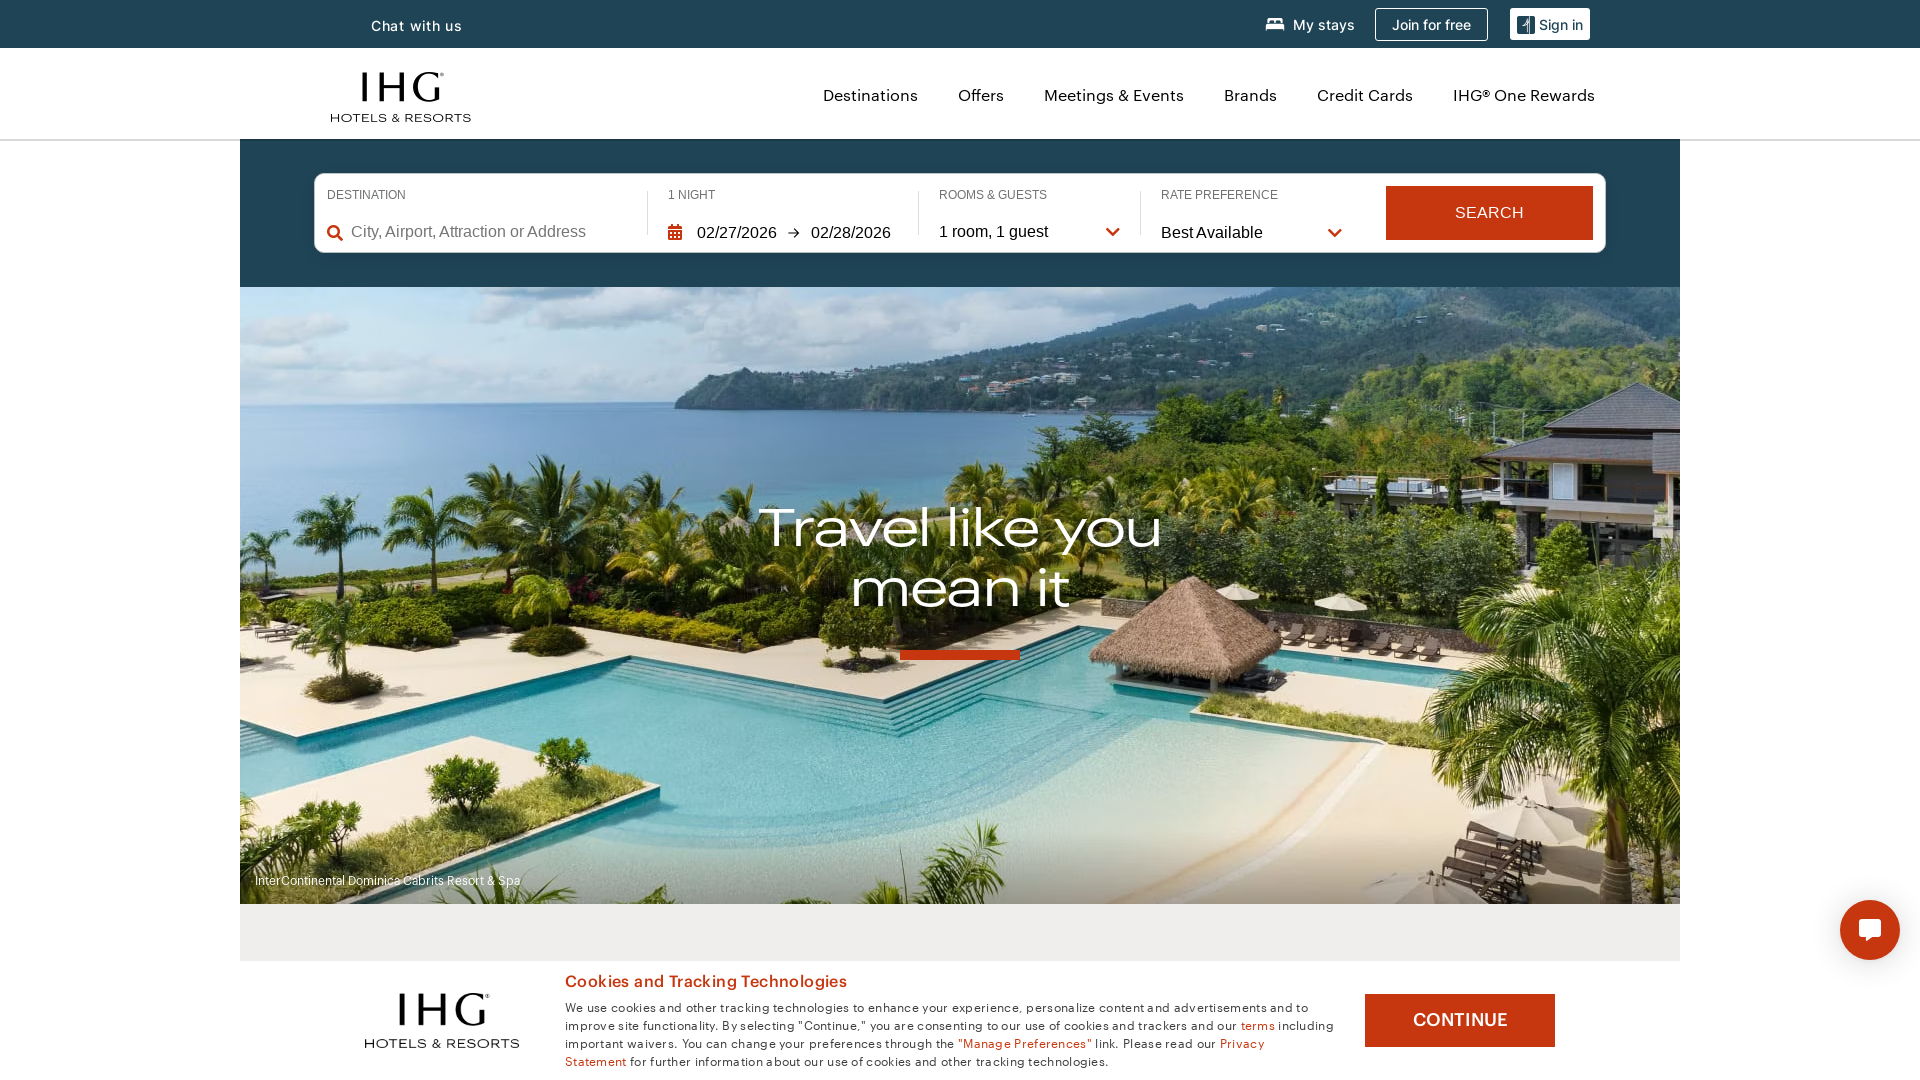

Verified page title is not None
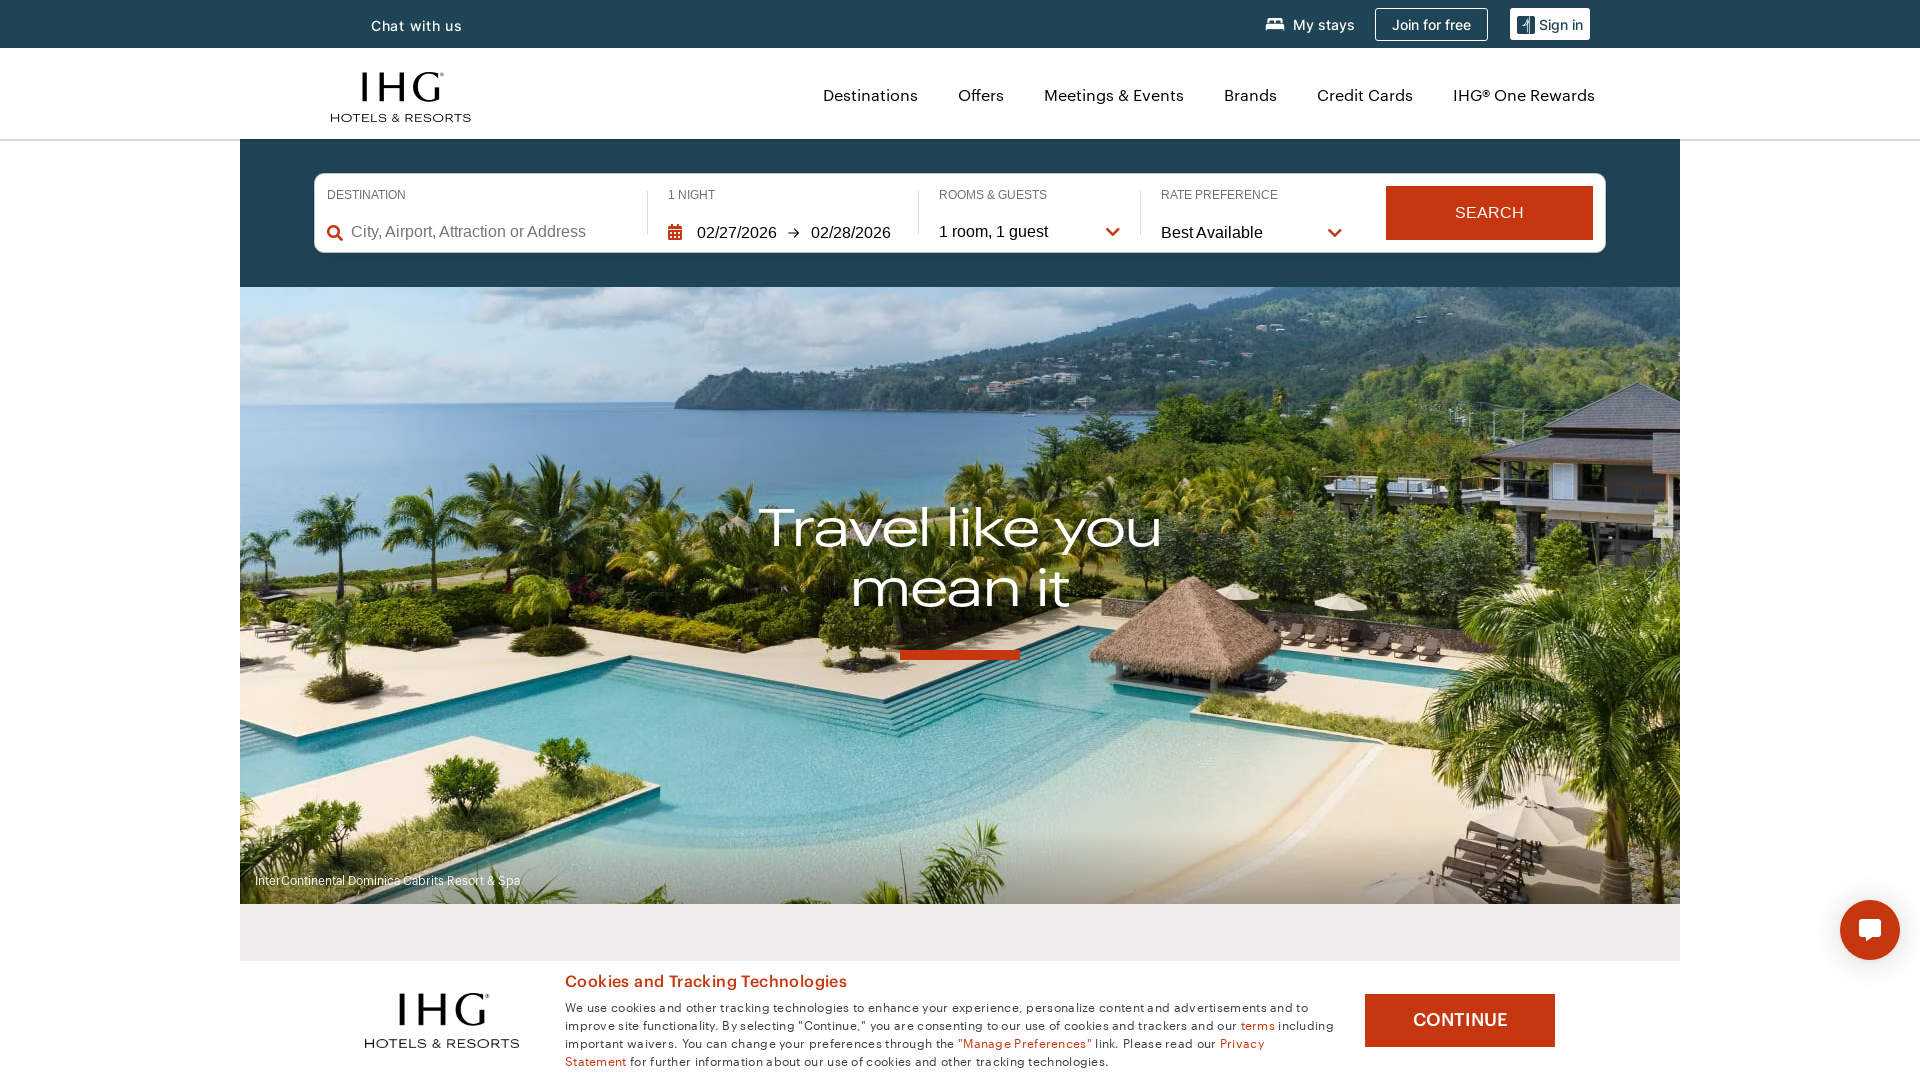

Retrieved current URL: https://www.ihg.com/hotels/us/en/reservation
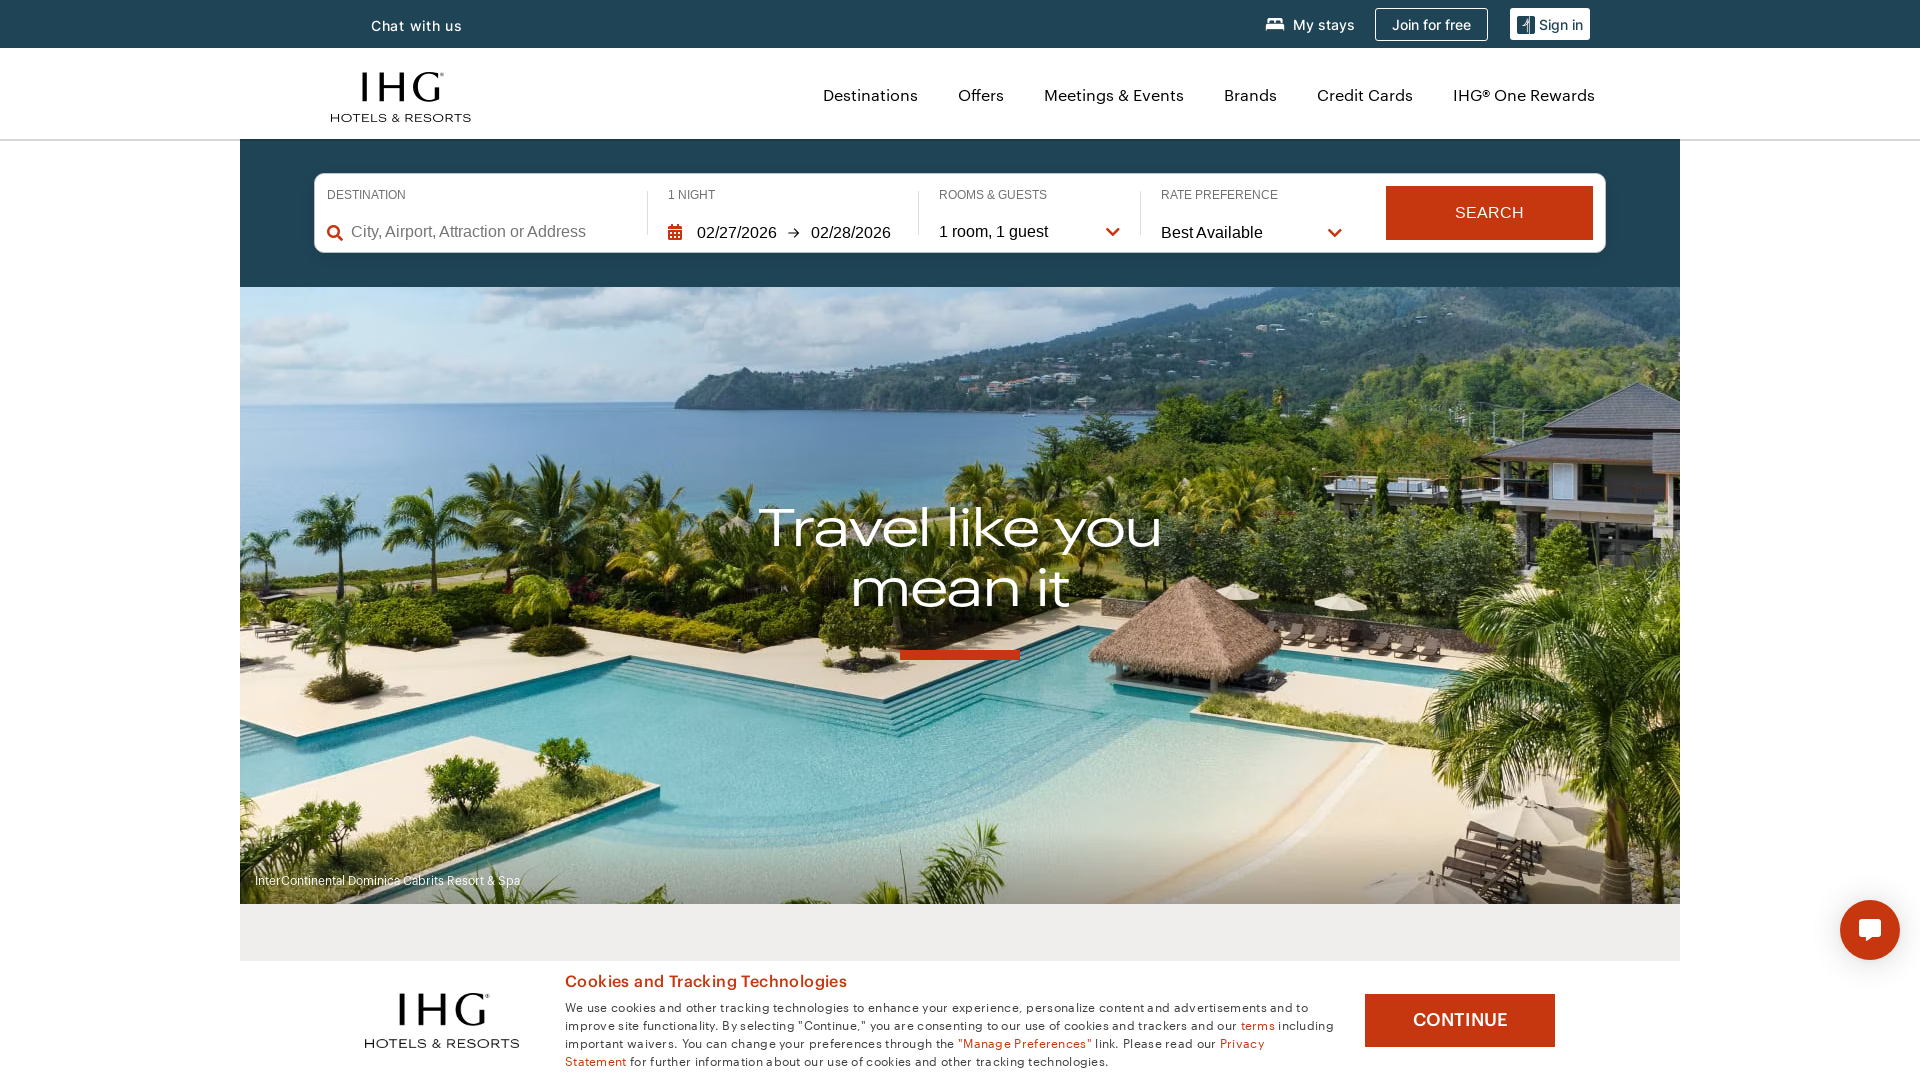

Verified URL contains 'ihg.com'
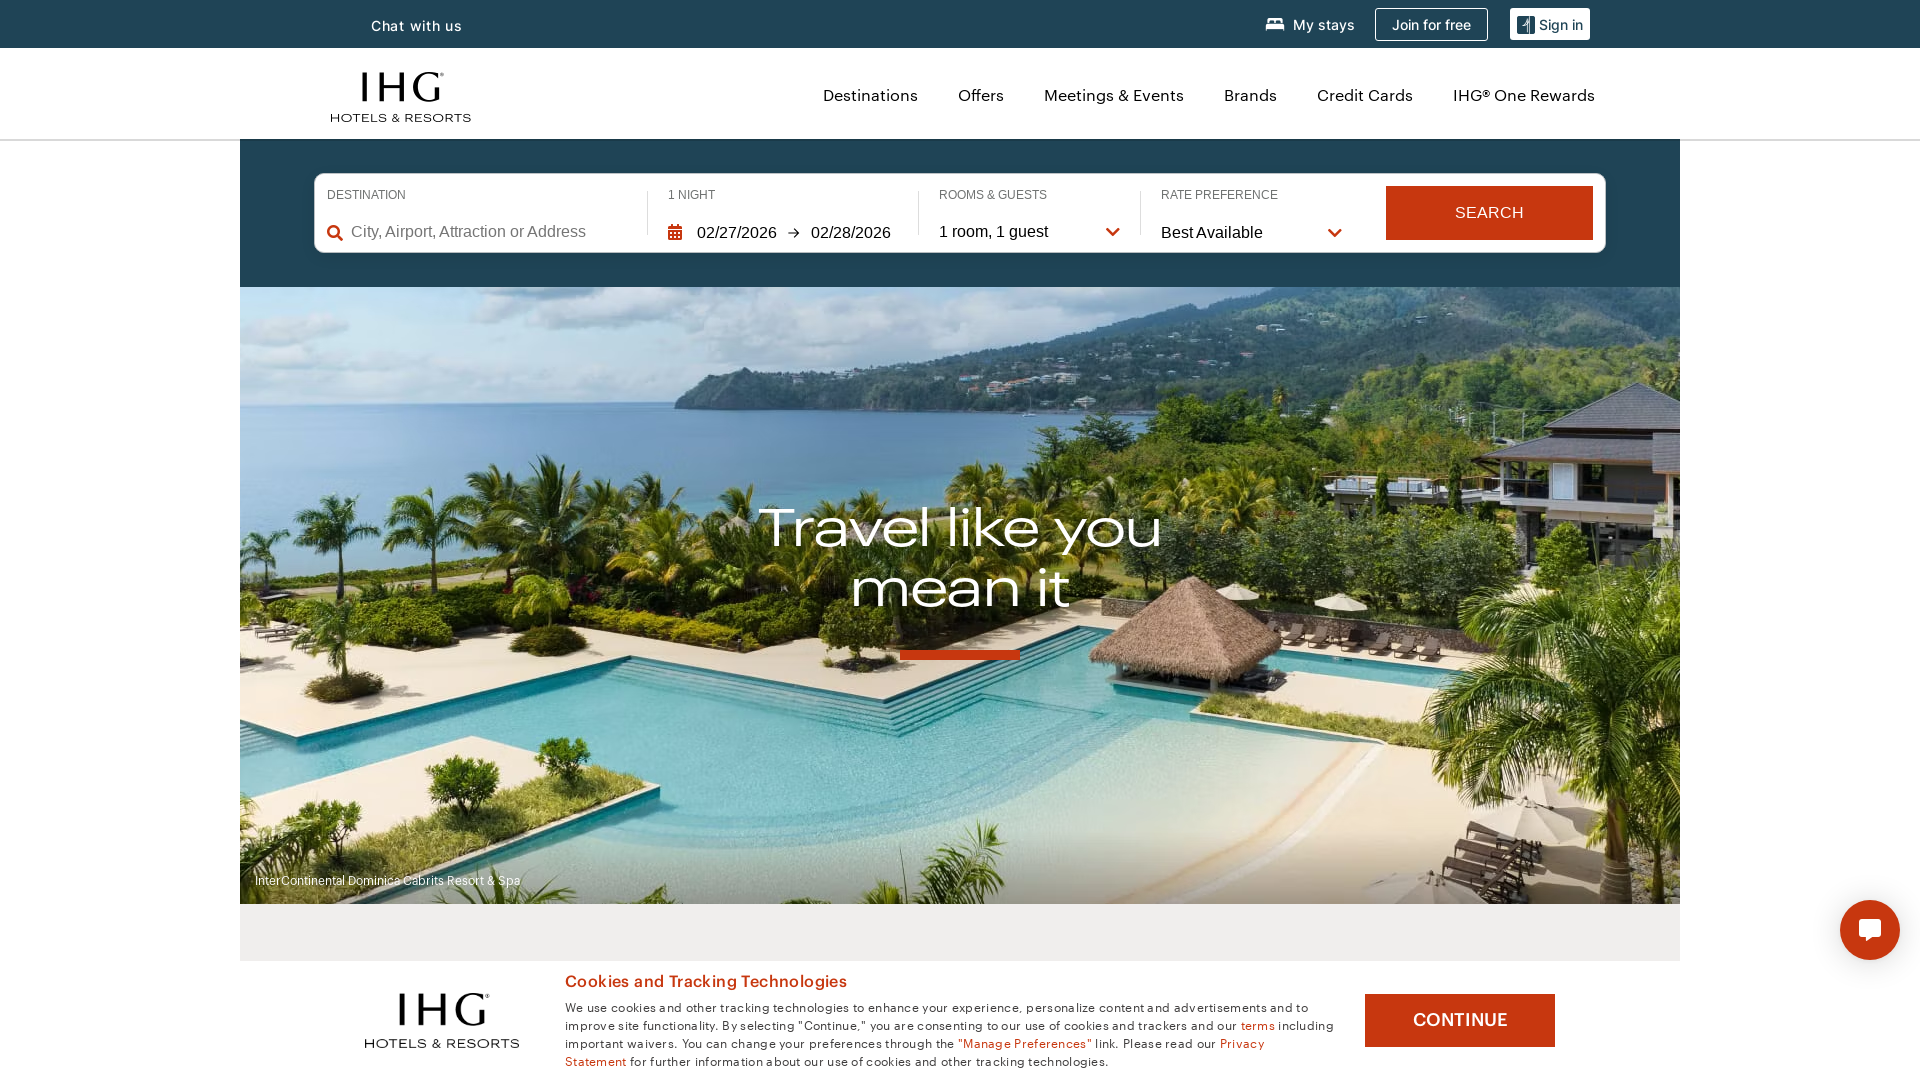

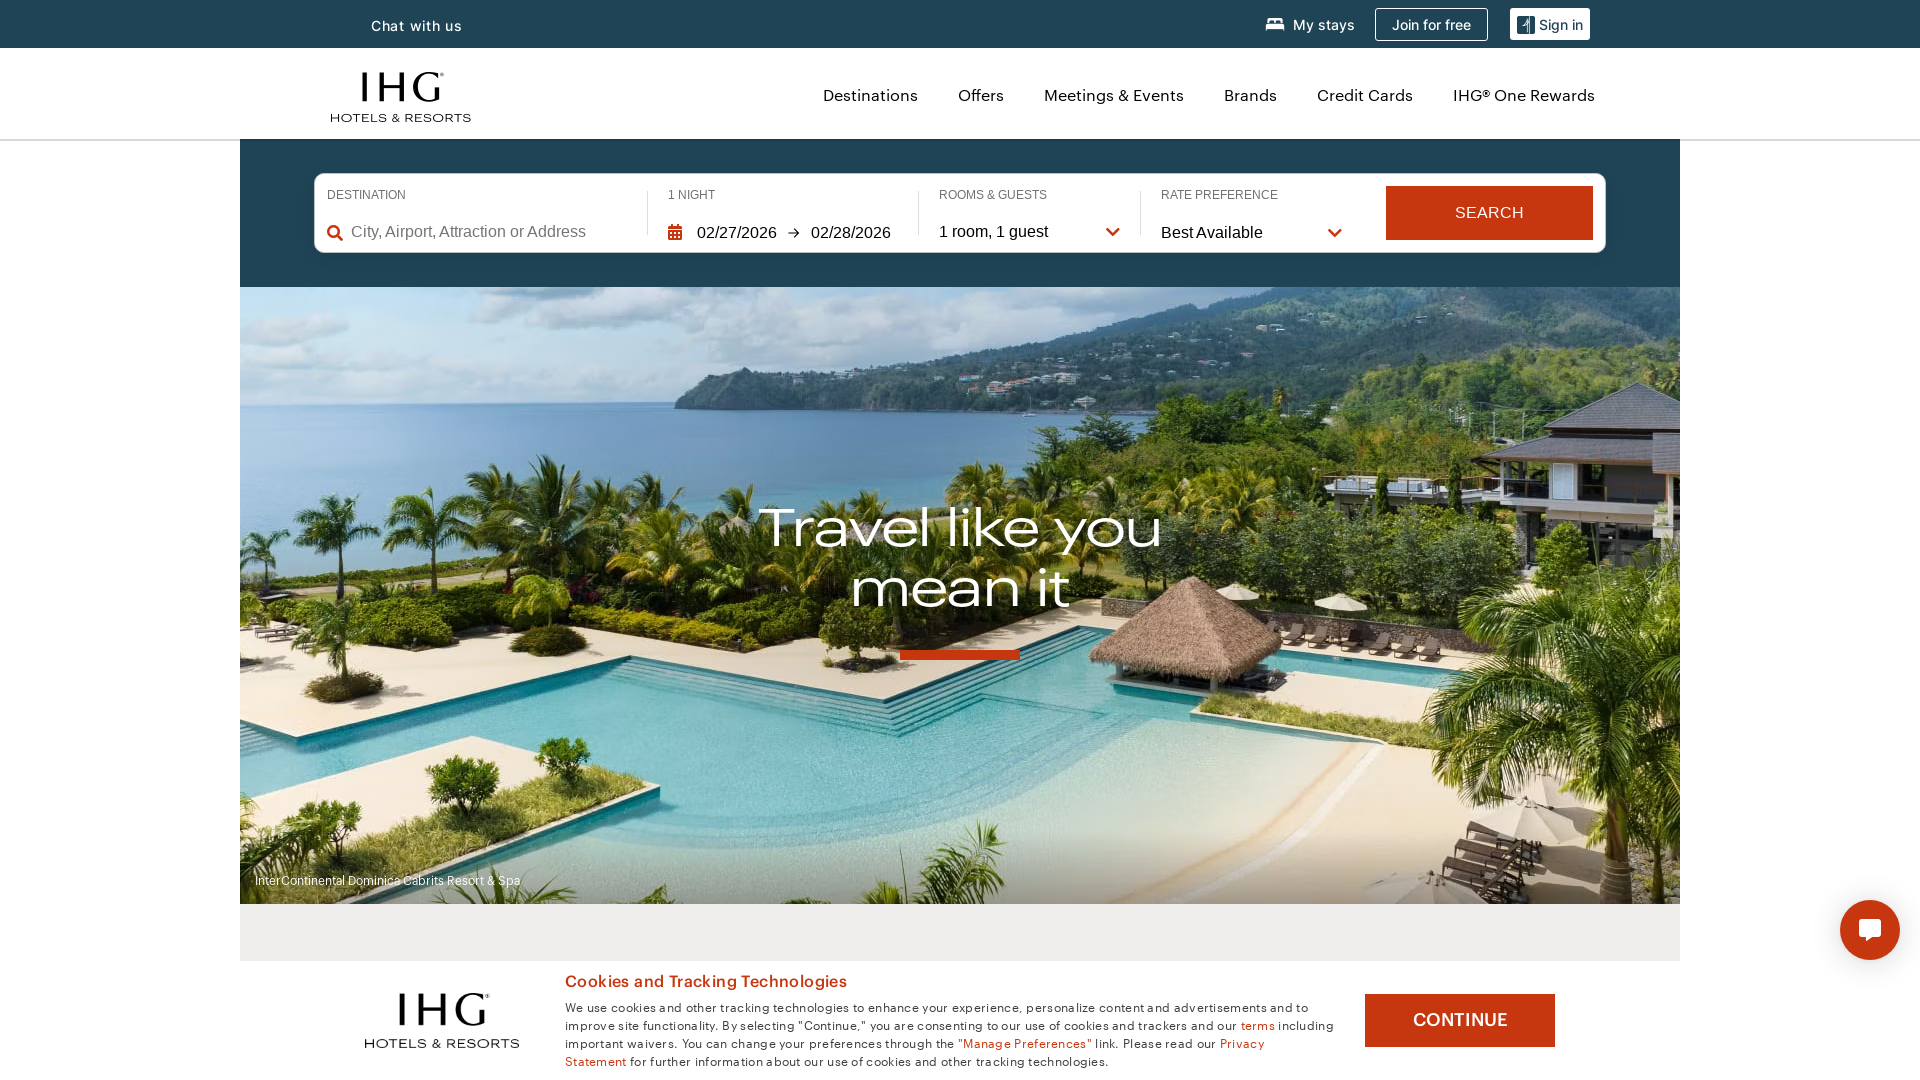